Tests unmarking todo items as complete by unchecking their checkboxes after marking them complete.

Starting URL: https://demo.playwright.dev/todomvc

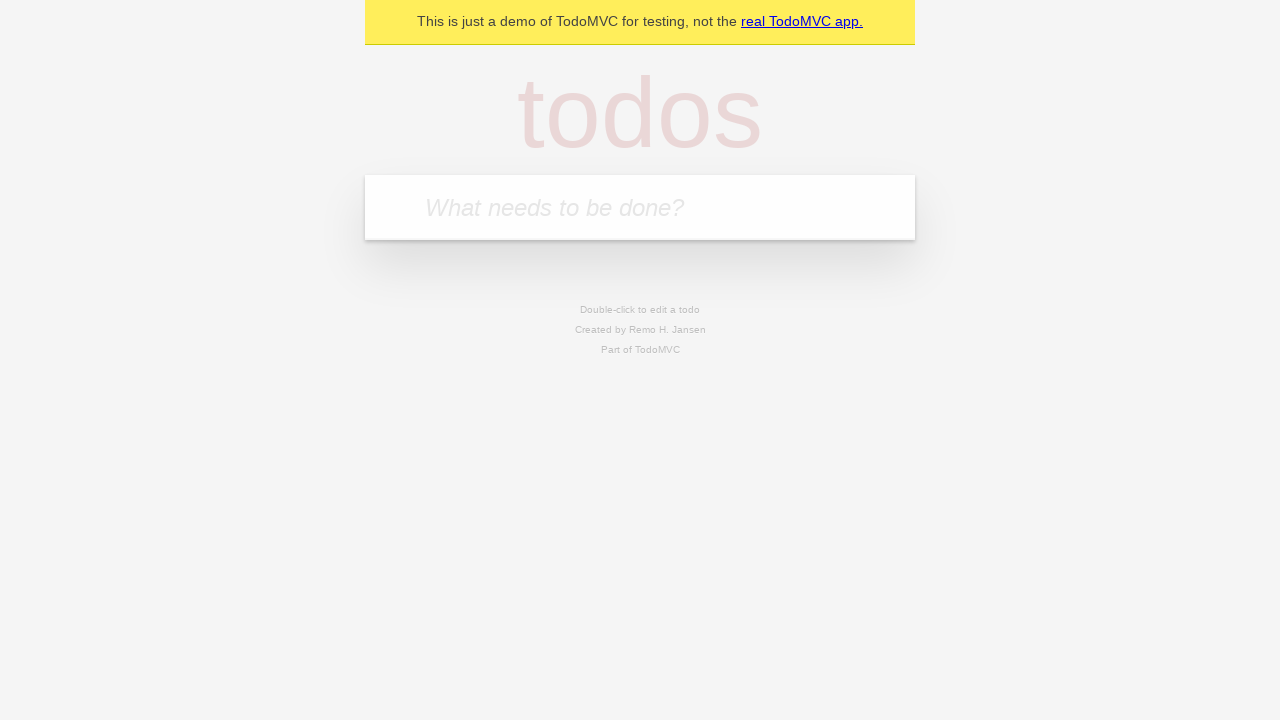

Located the todo input field
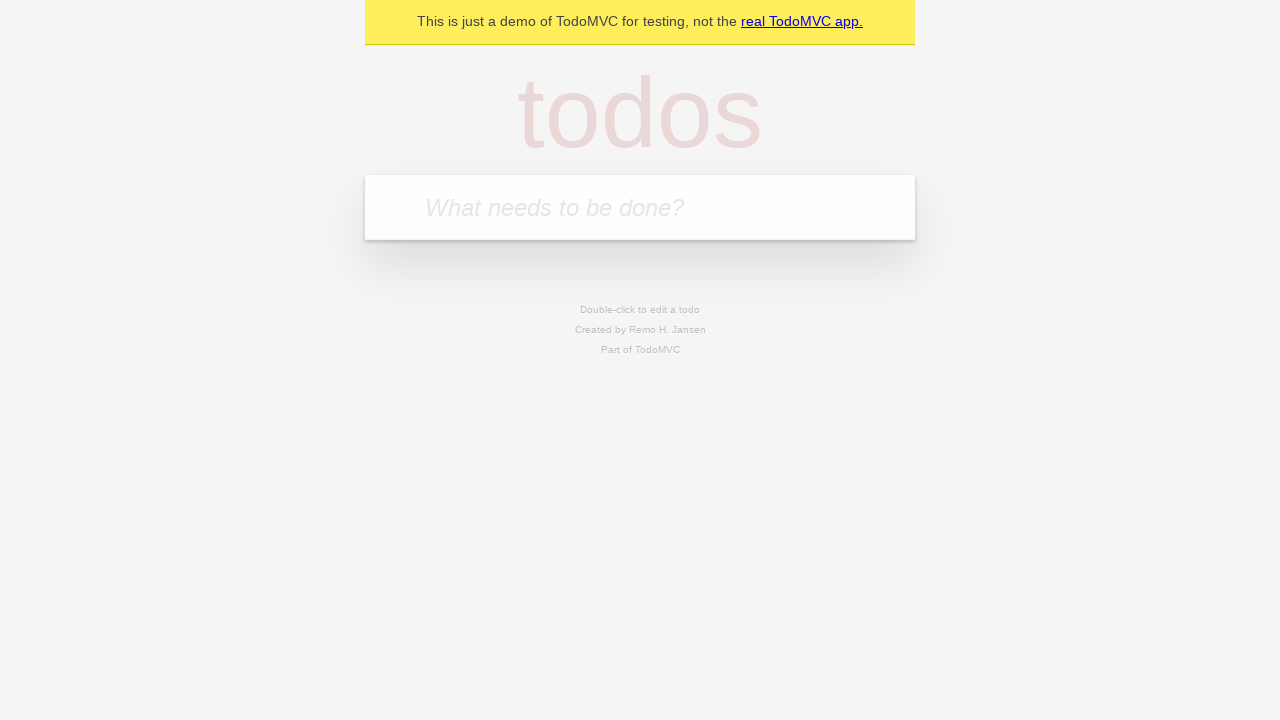

Entered 'buy some cheese' in the todo input field on internal:attr=[placeholder="What needs to be done?"i]
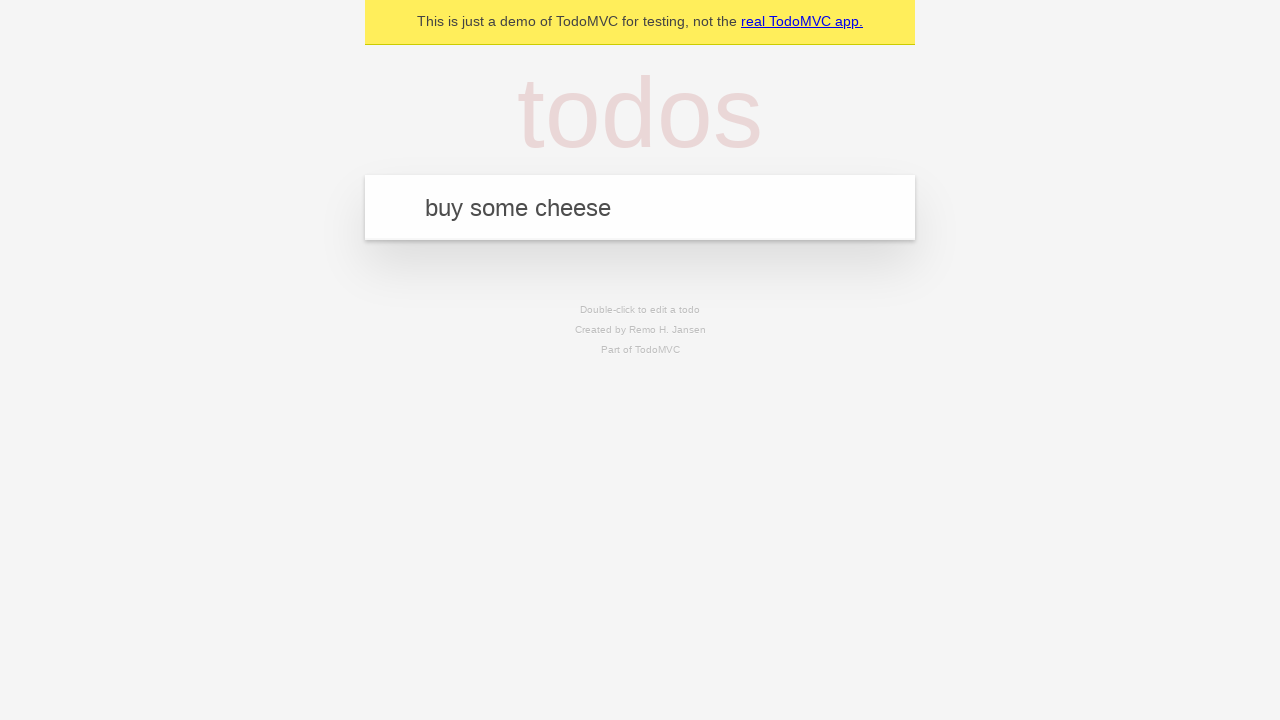

Pressed Enter to create the first todo item on internal:attr=[placeholder="What needs to be done?"i]
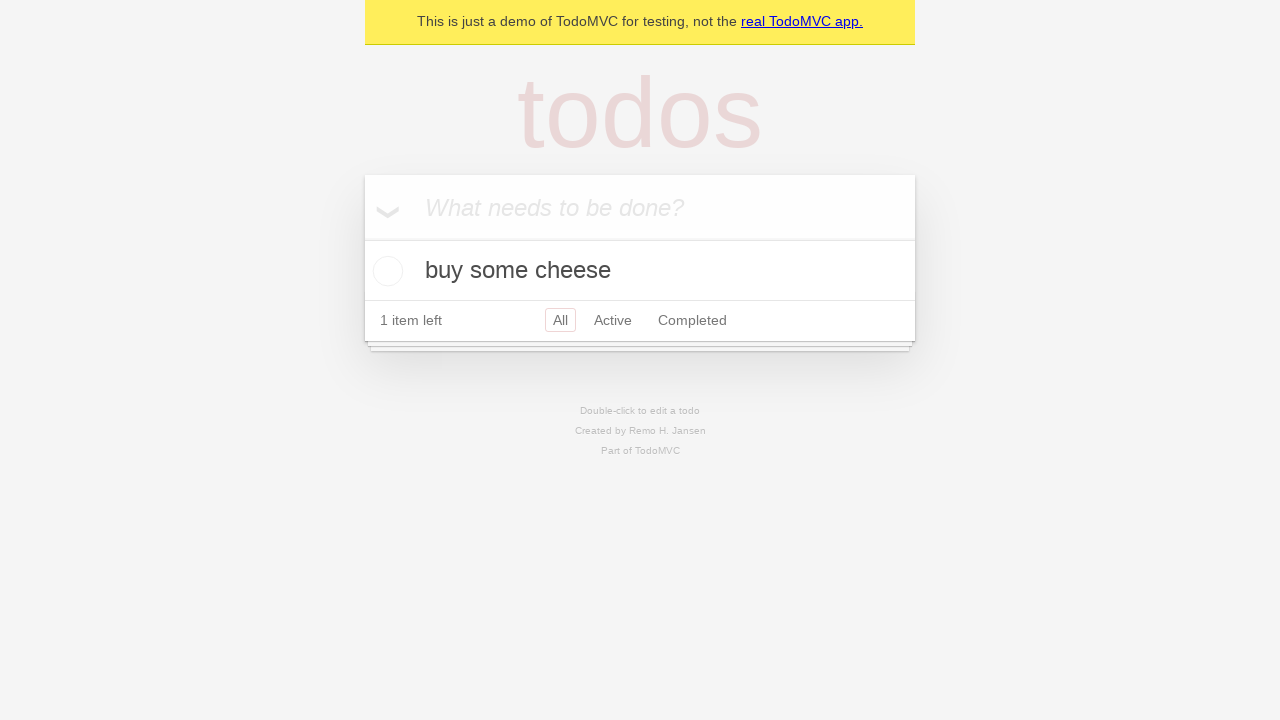

Entered 'feed the cat' in the todo input field on internal:attr=[placeholder="What needs to be done?"i]
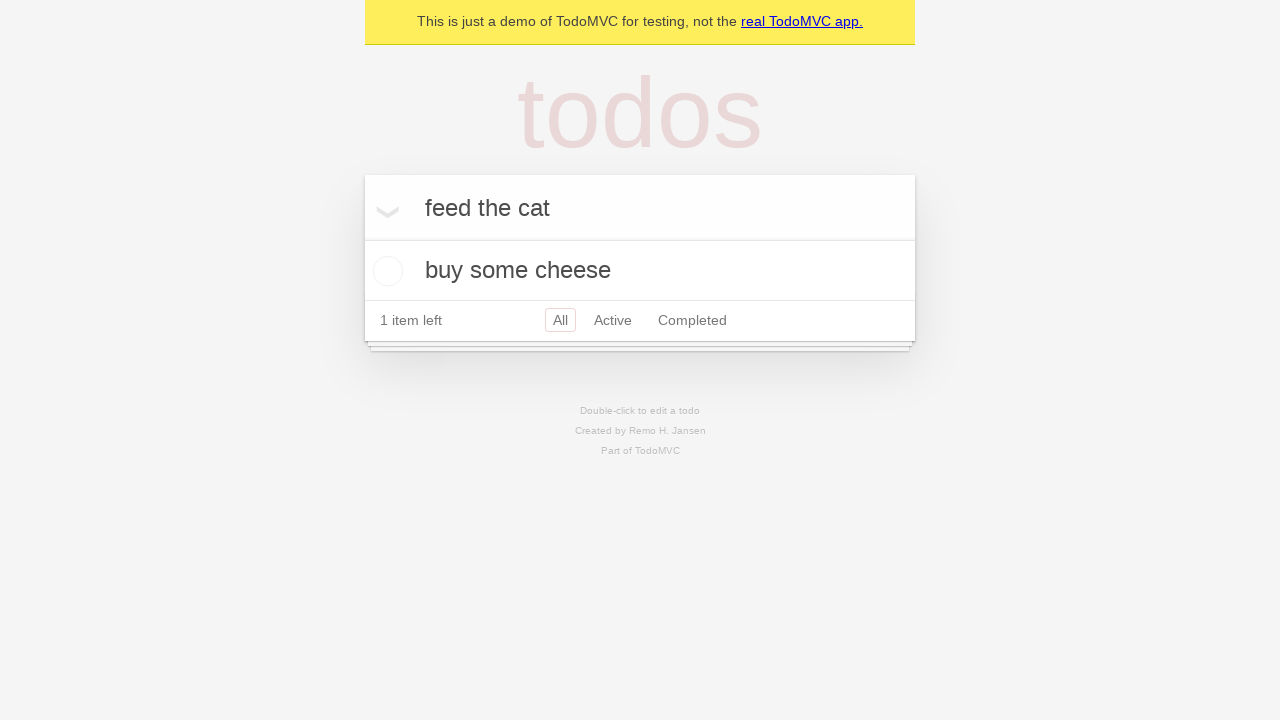

Pressed Enter to create the second todo item on internal:attr=[placeholder="What needs to be done?"i]
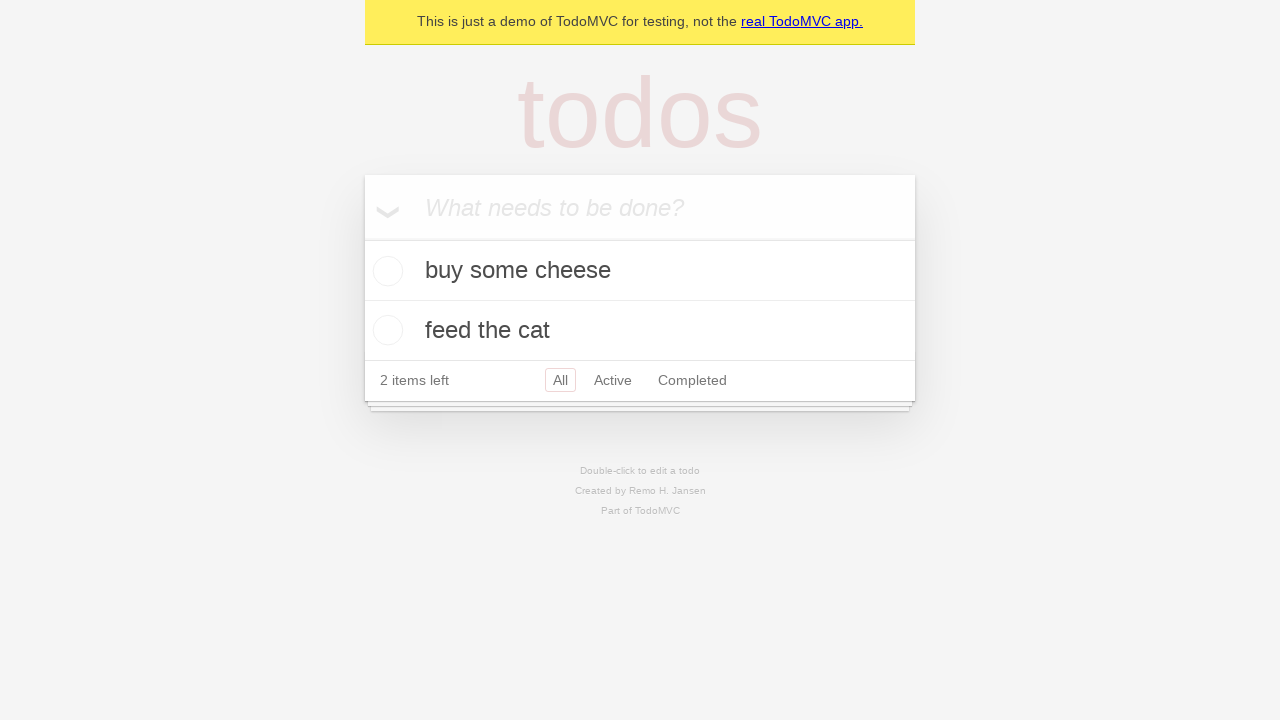

Located the first todo item
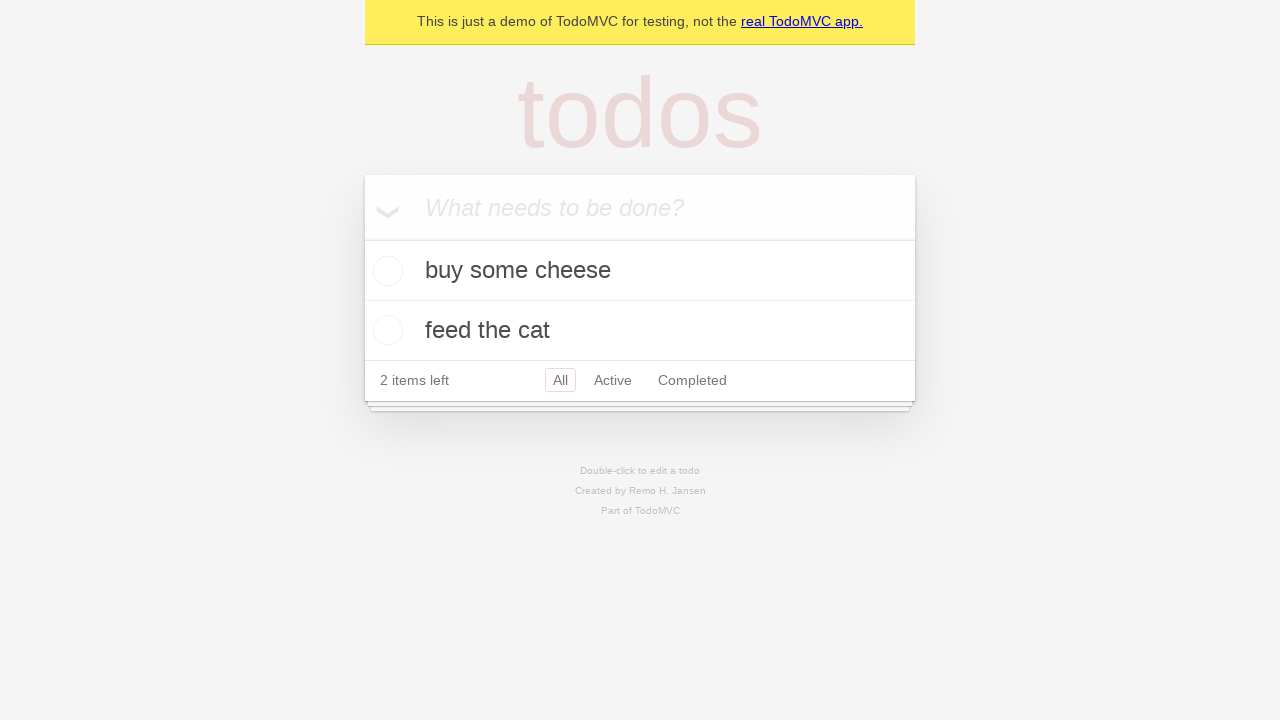

Located the checkbox for the first todo item
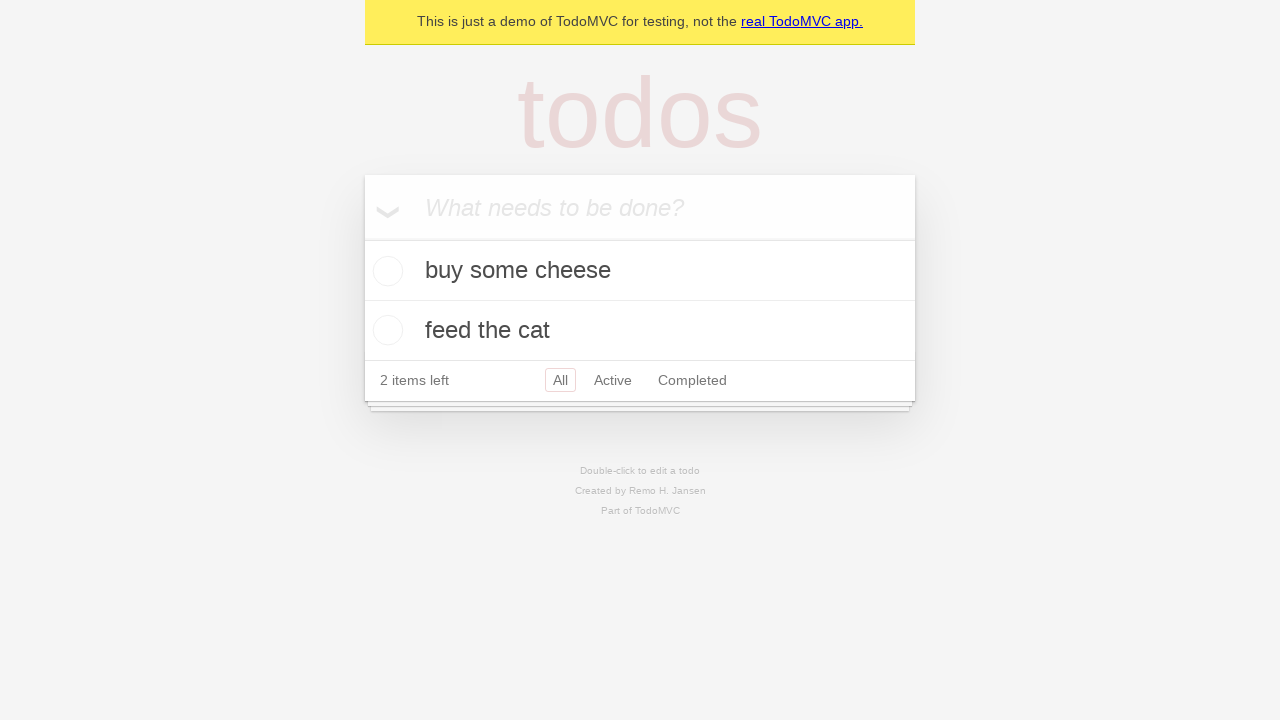

Checked the first todo item to mark it as complete at (385, 271) on internal:testid=[data-testid="todo-item"s] >> nth=0 >> internal:role=checkbox
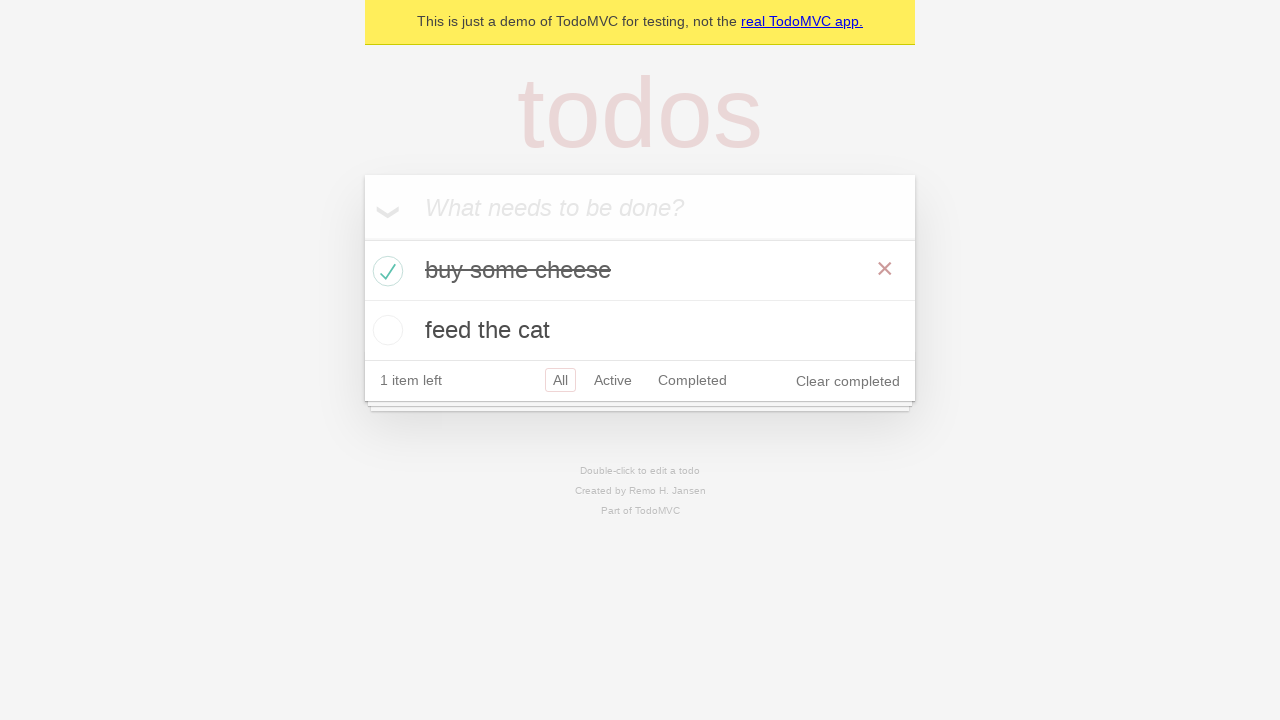

Unchecked the first todo item to mark it as incomplete at (385, 271) on internal:testid=[data-testid="todo-item"s] >> nth=0 >> internal:role=checkbox
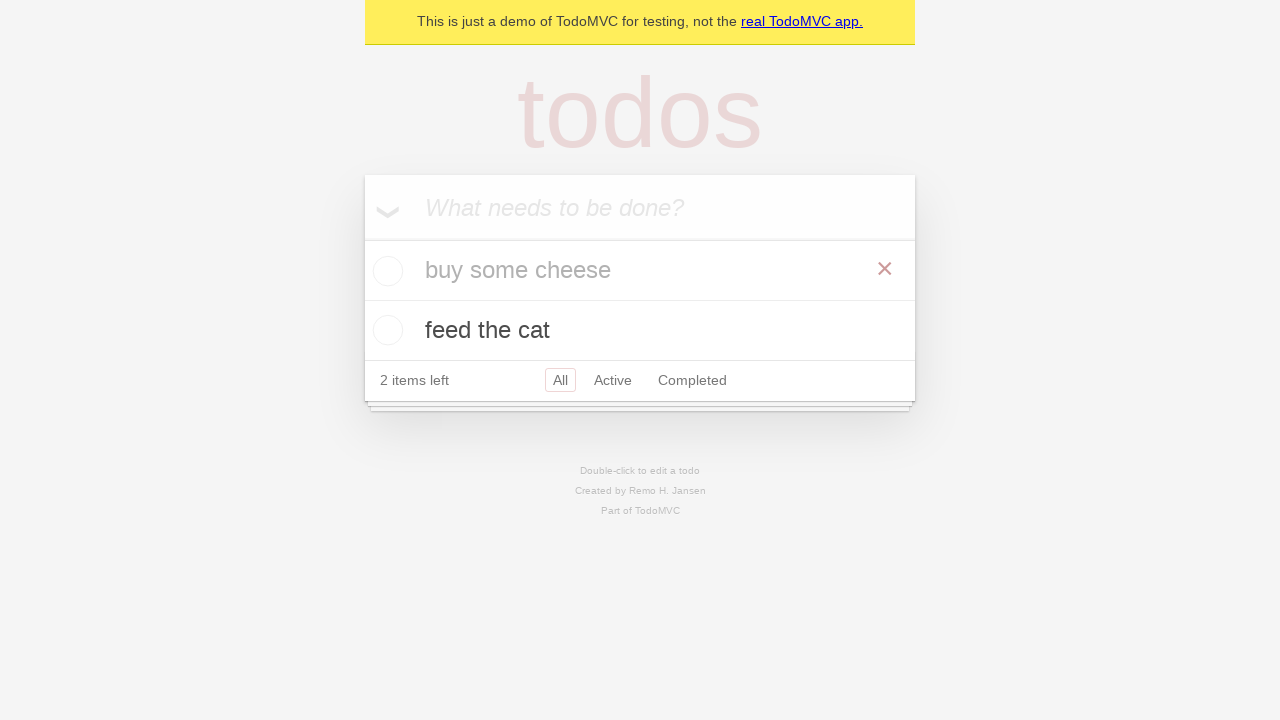

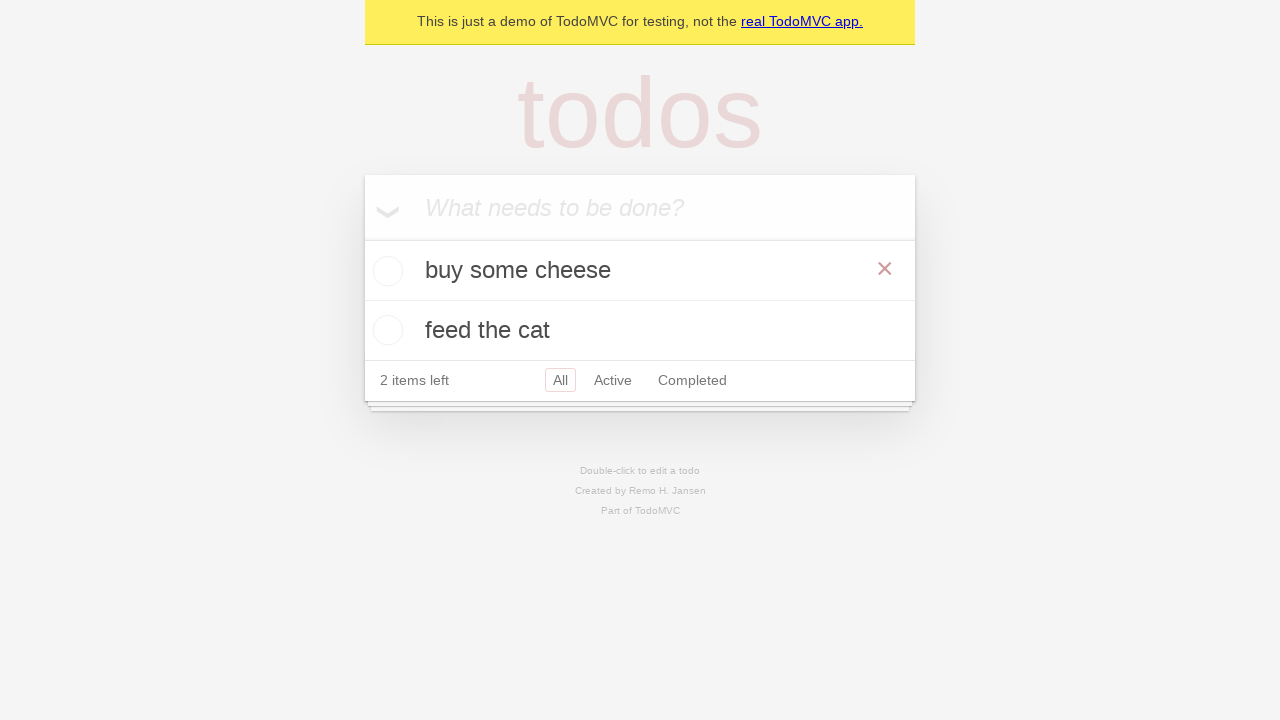